Tests the selectable grid functionality on DemoQA by switching to grid view and selecting multiple items using keyboard modifiers and click-and-hold actions

Starting URL: https://demoqa.com/selectable

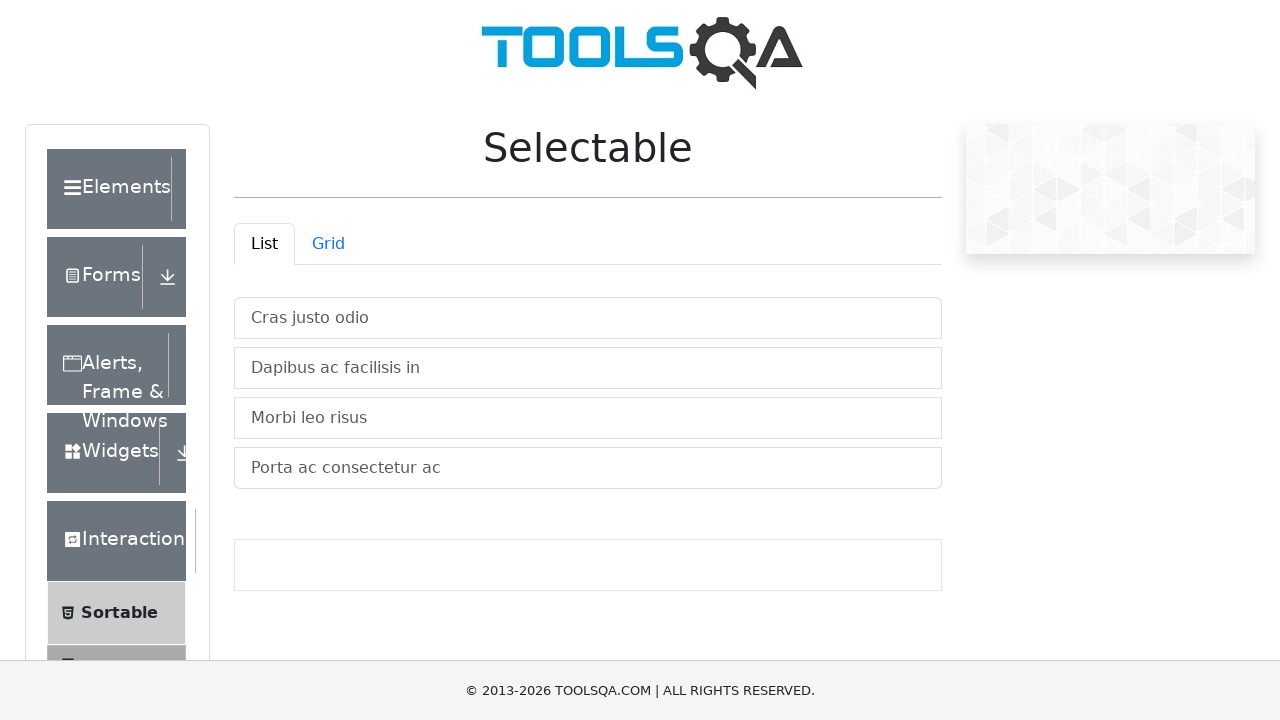

Switched to grid view by clicking grid tab at (328, 244) on xpath=//*[@id='demo-tab-grid']
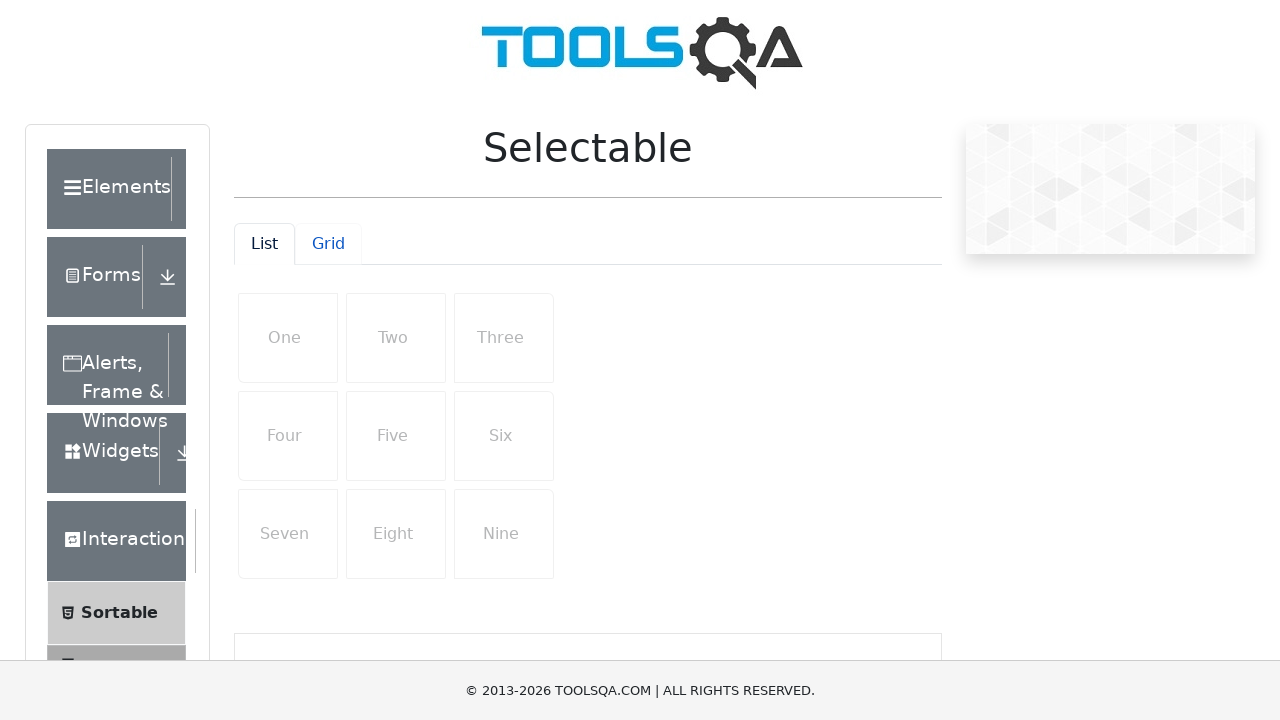

Retrieved all items from row 1
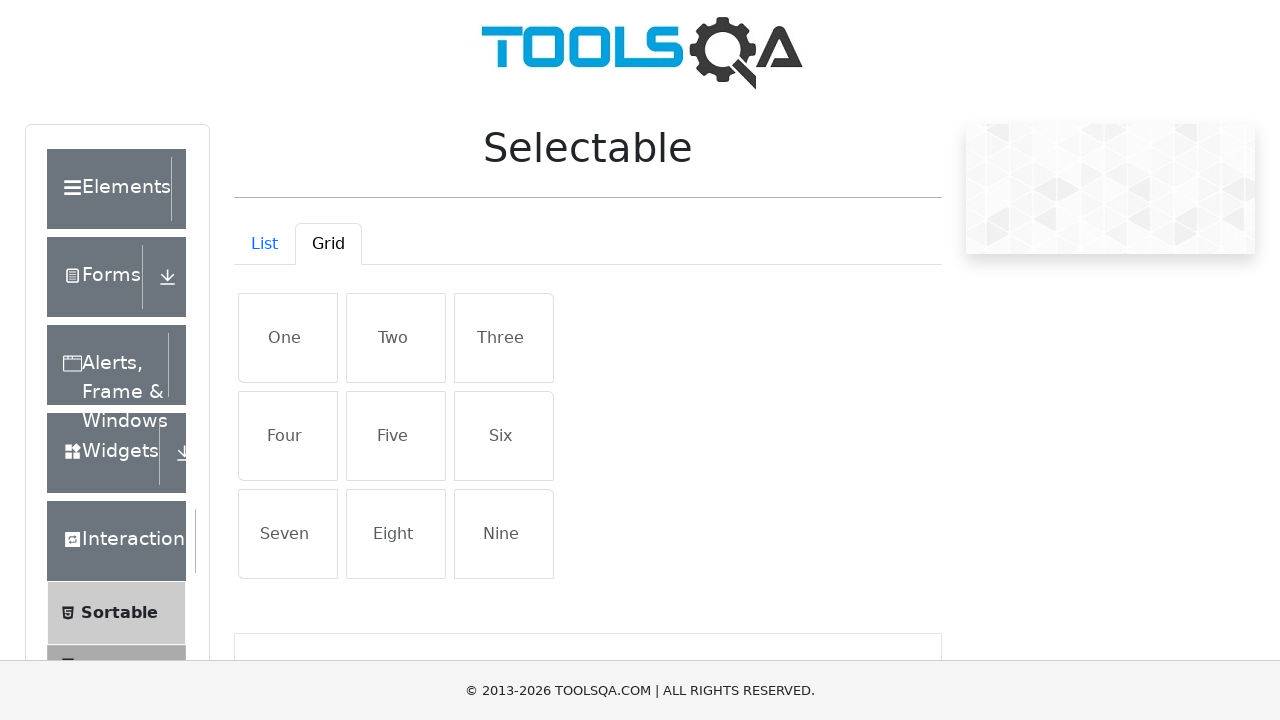

Retrieved all items from row 2
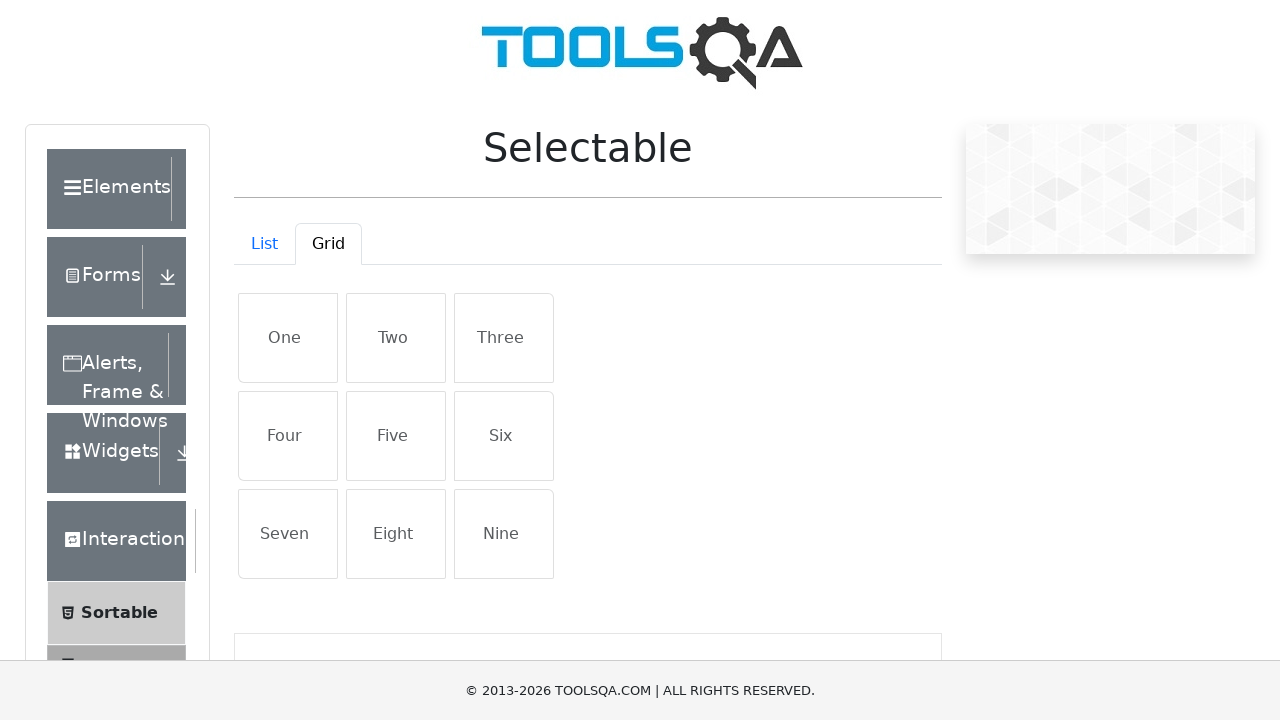

Pressed Control key down
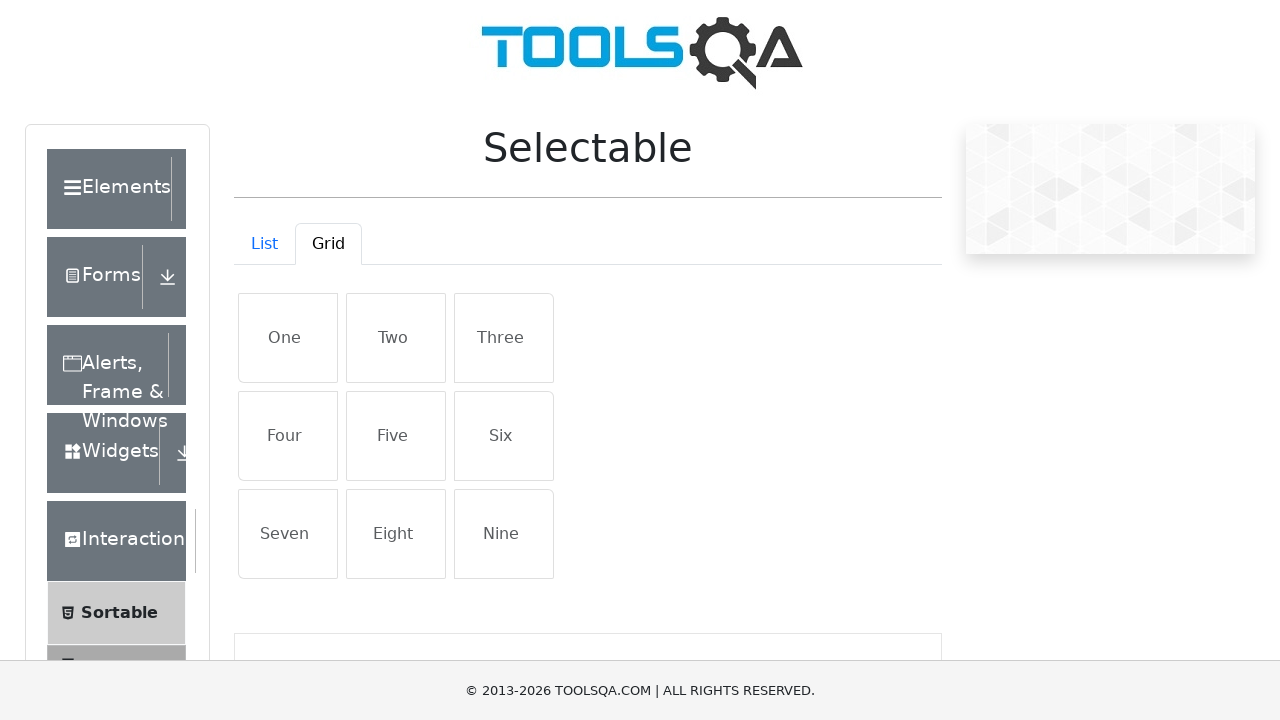

Ctrl+clicked first item in row 1 at (288, 338) on xpath=//*[@id='row1']/li >> nth=0
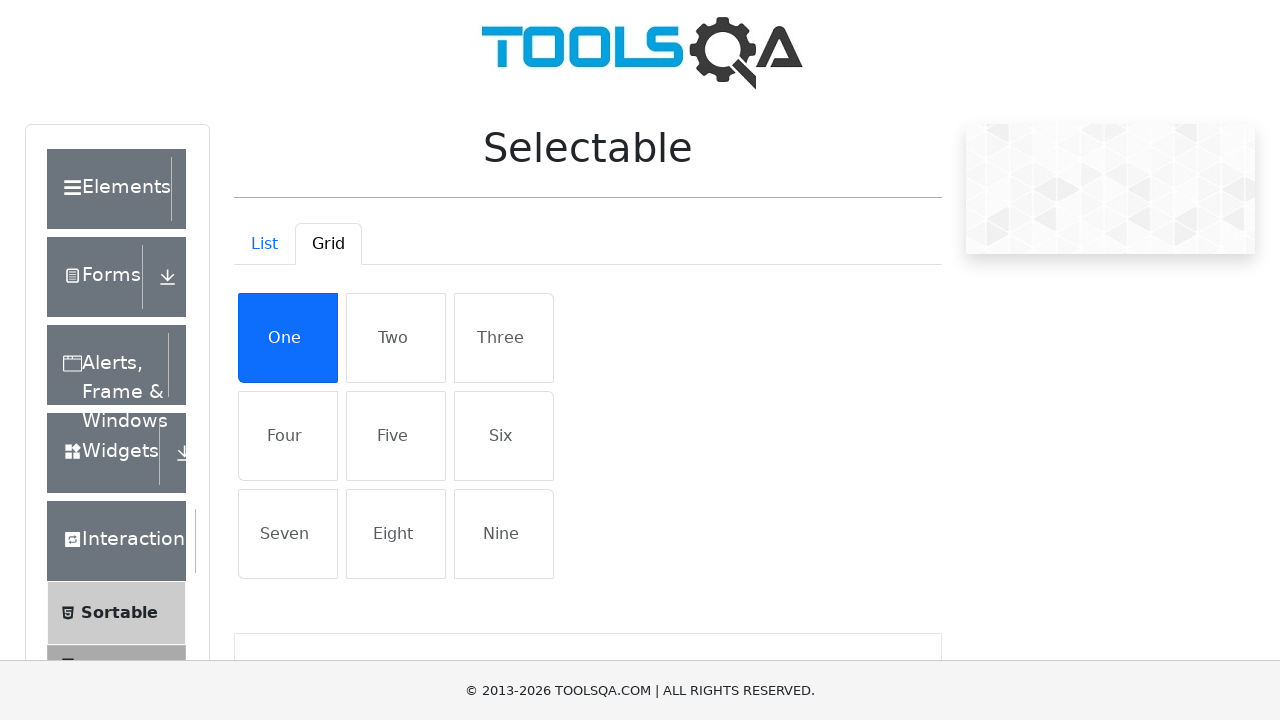

Ctrl+clicked second item in row 1 at (396, 338) on xpath=//*[@id='row1']/li >> nth=1
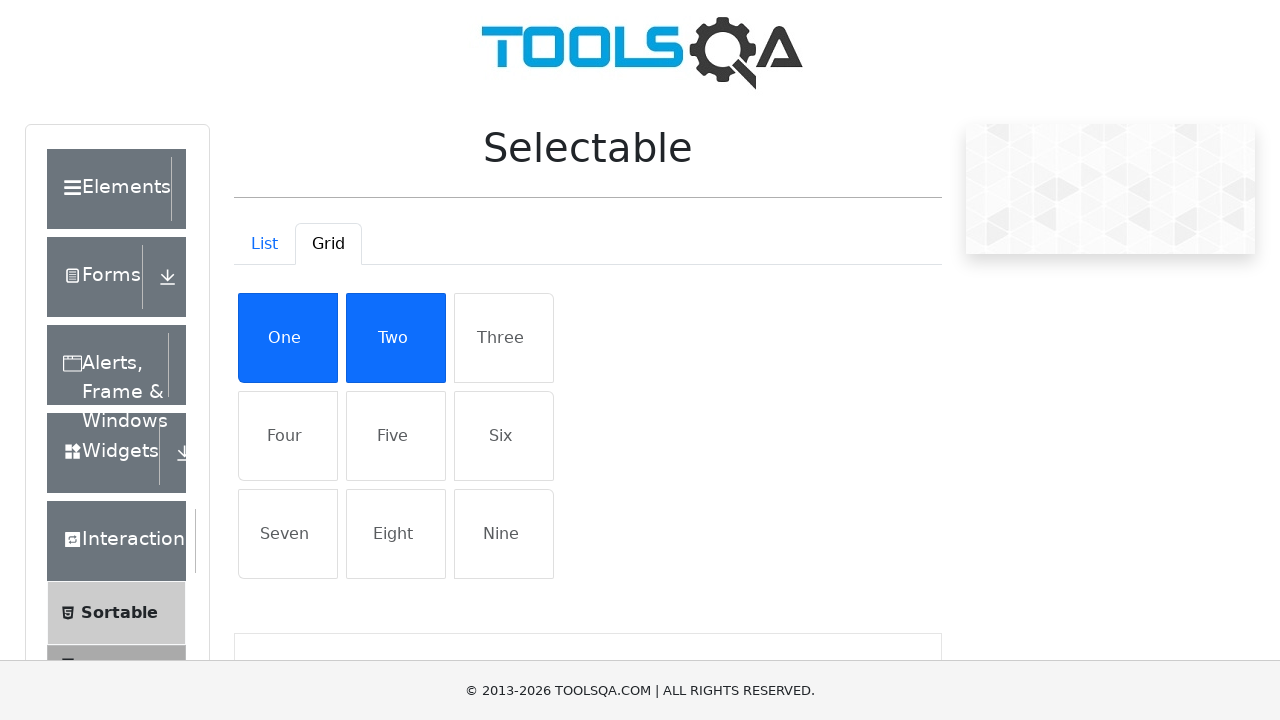

Ctrl+clicked third item in row 1 at (504, 338) on xpath=//*[@id='row1']/li >> nth=2
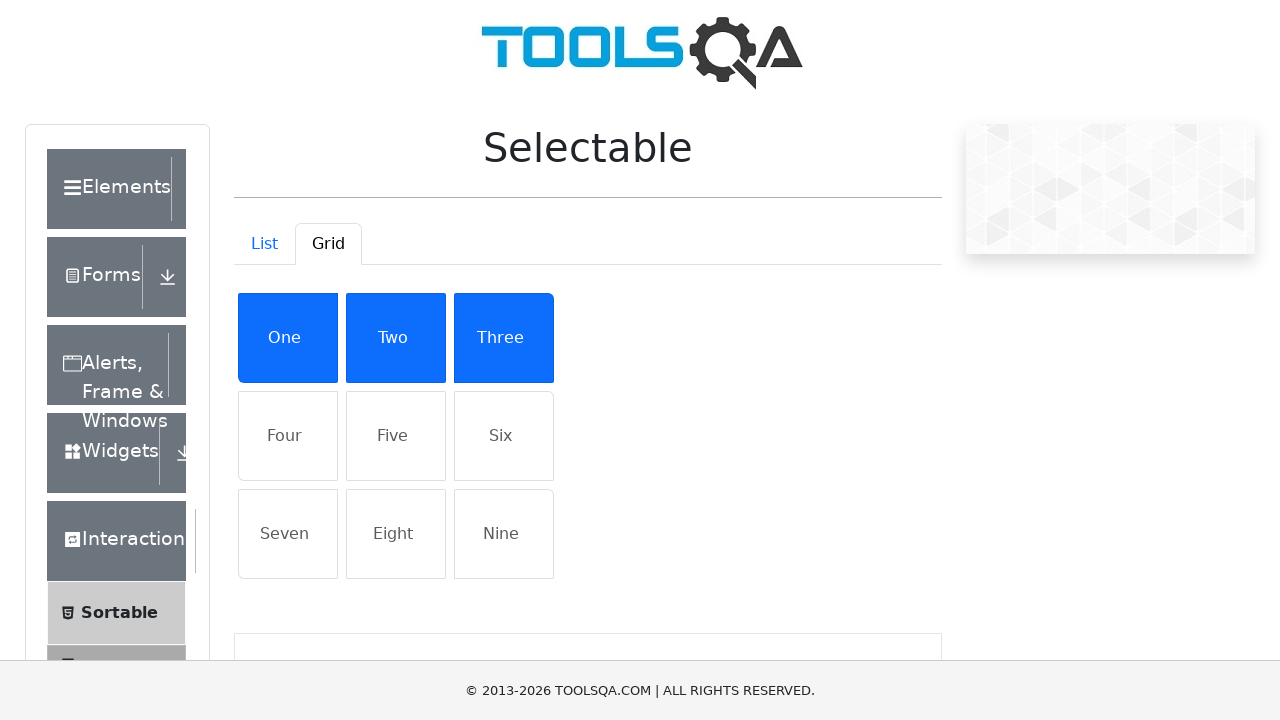

Released Control key
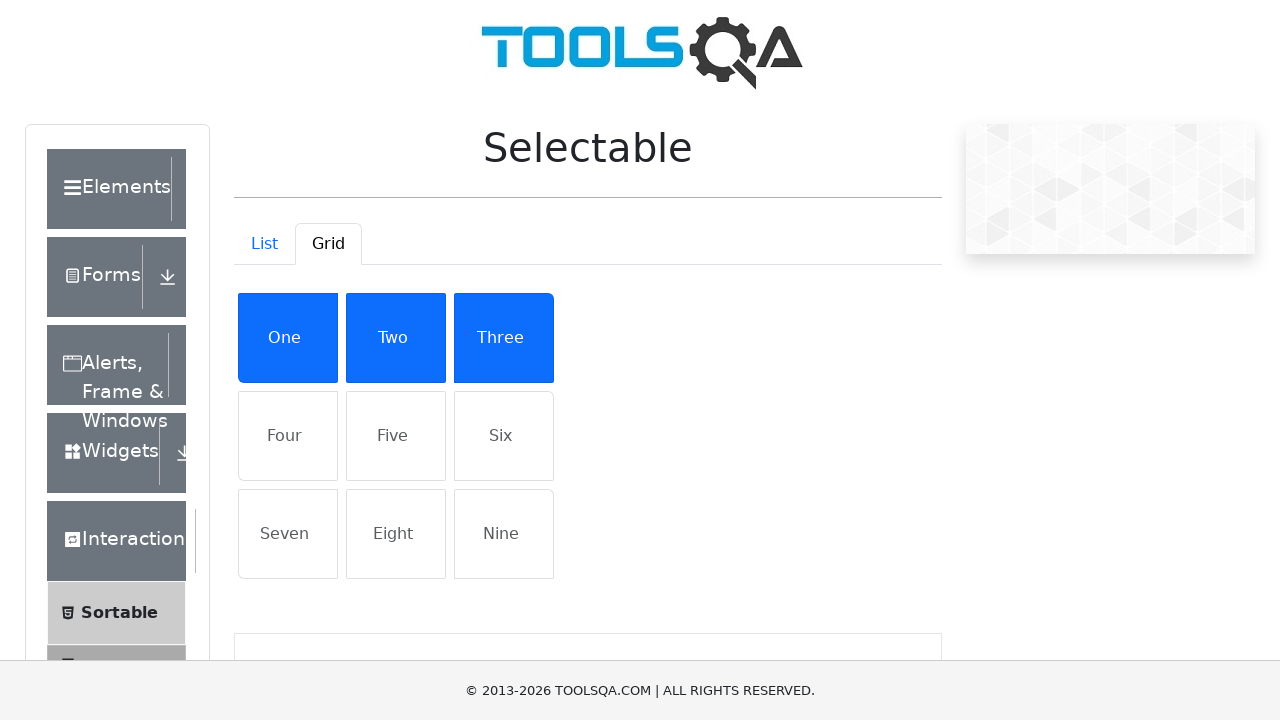

Pressed Shift key down
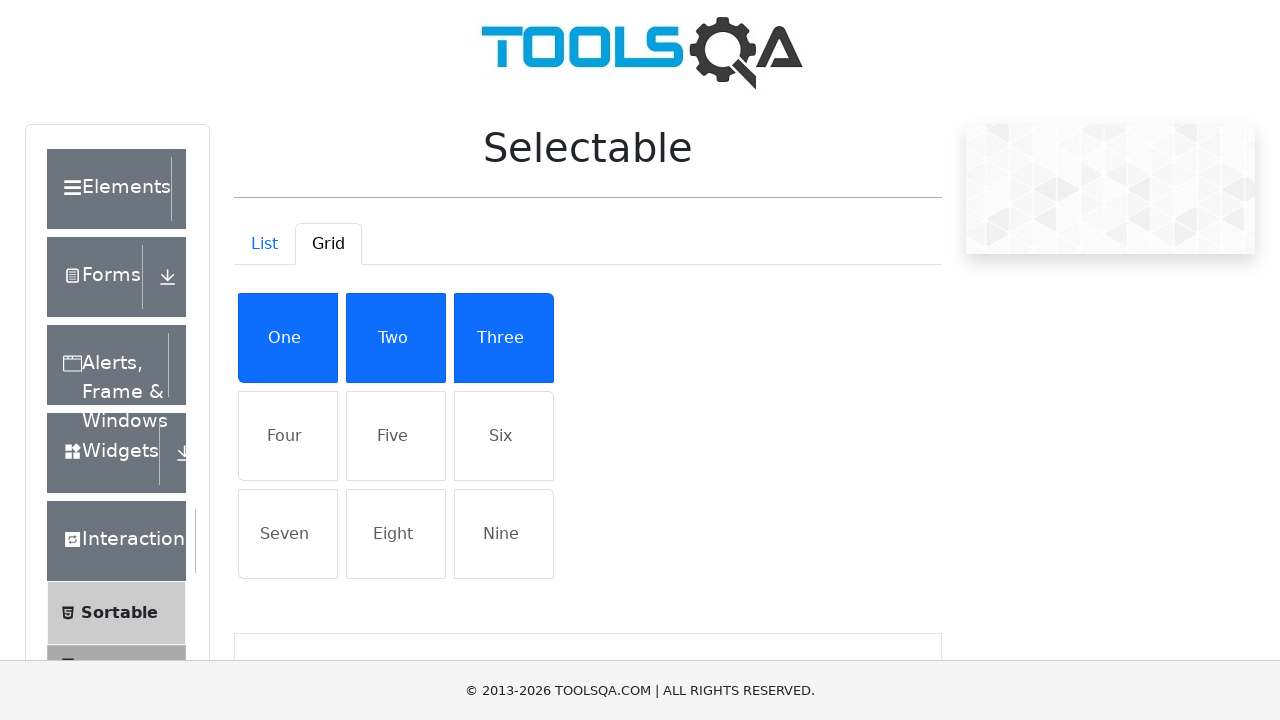

Shift+clicked first item in row 2 at (288, 436) on xpath=//*[@id='row2']/li >> nth=0
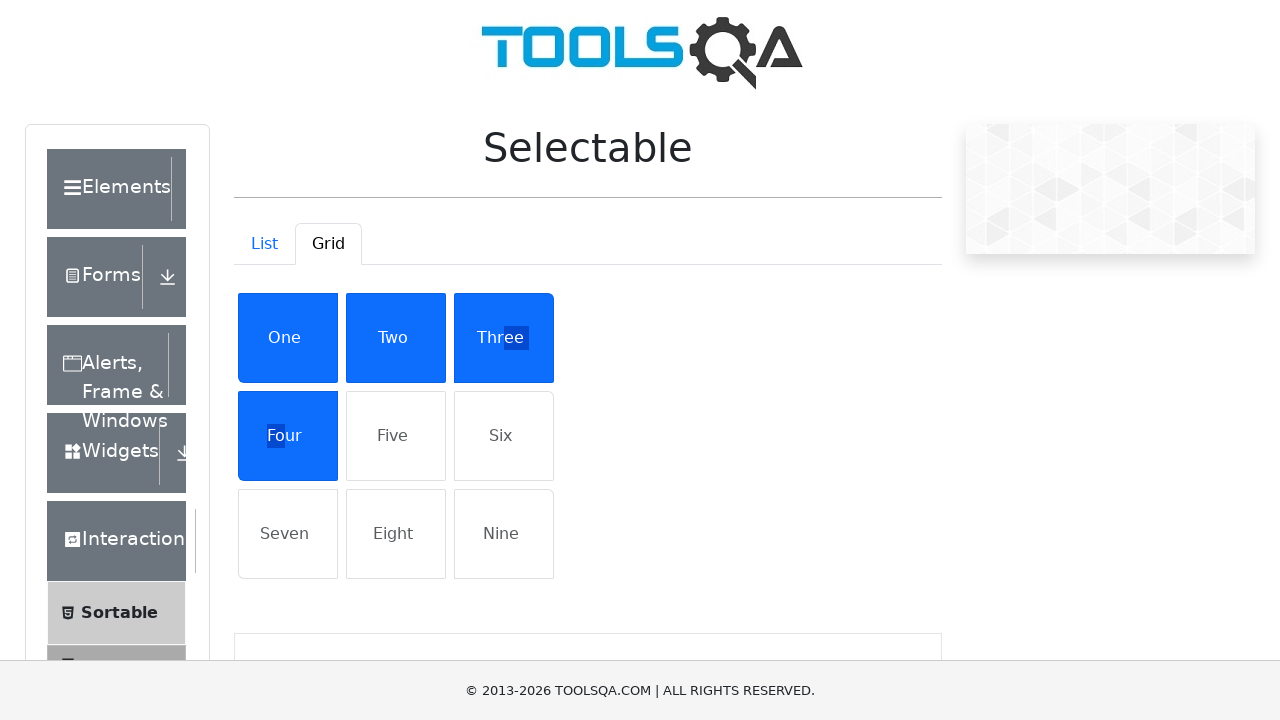

Shift+clicked third item in row 2 at (504, 436) on xpath=//*[@id='row2']/li >> nth=2
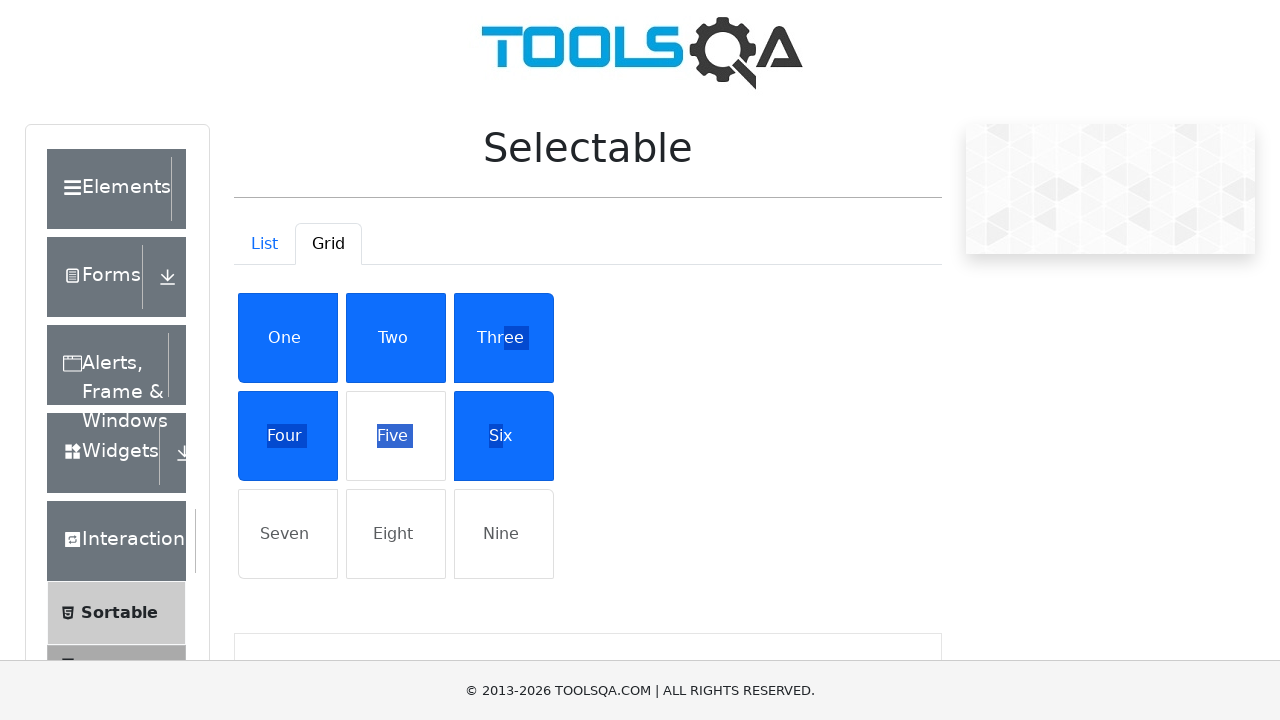

Released Shift key
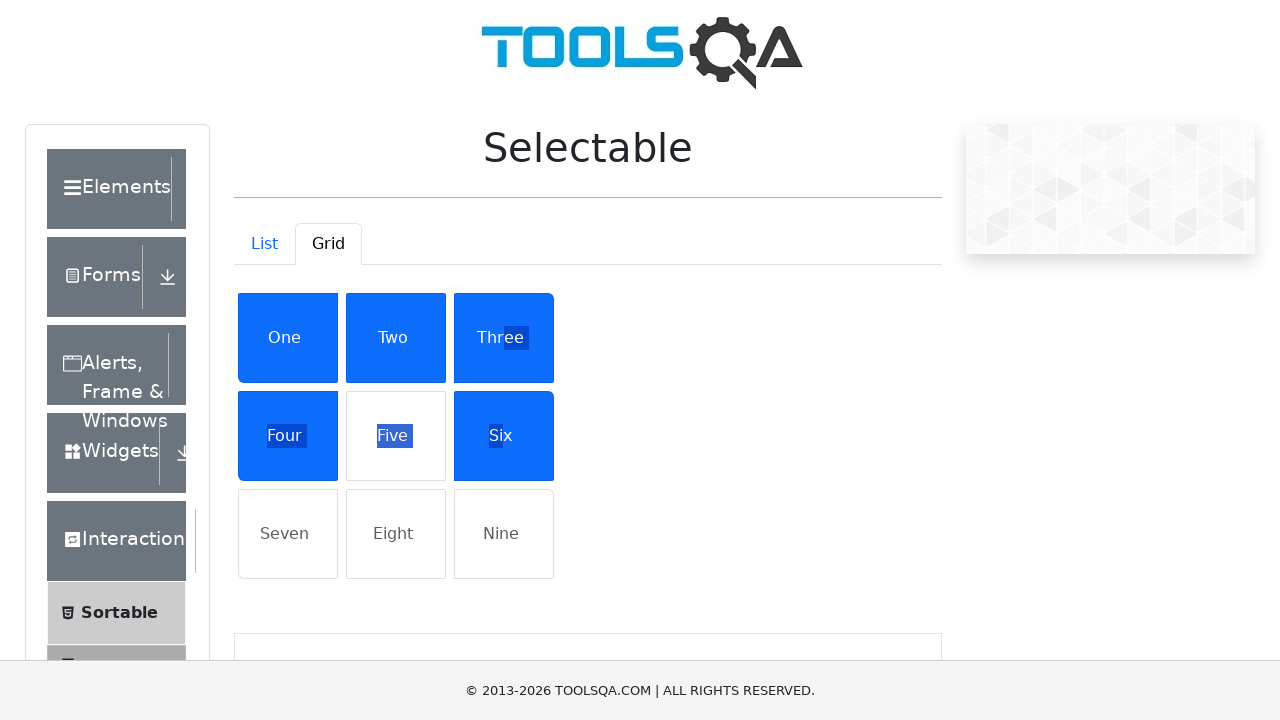

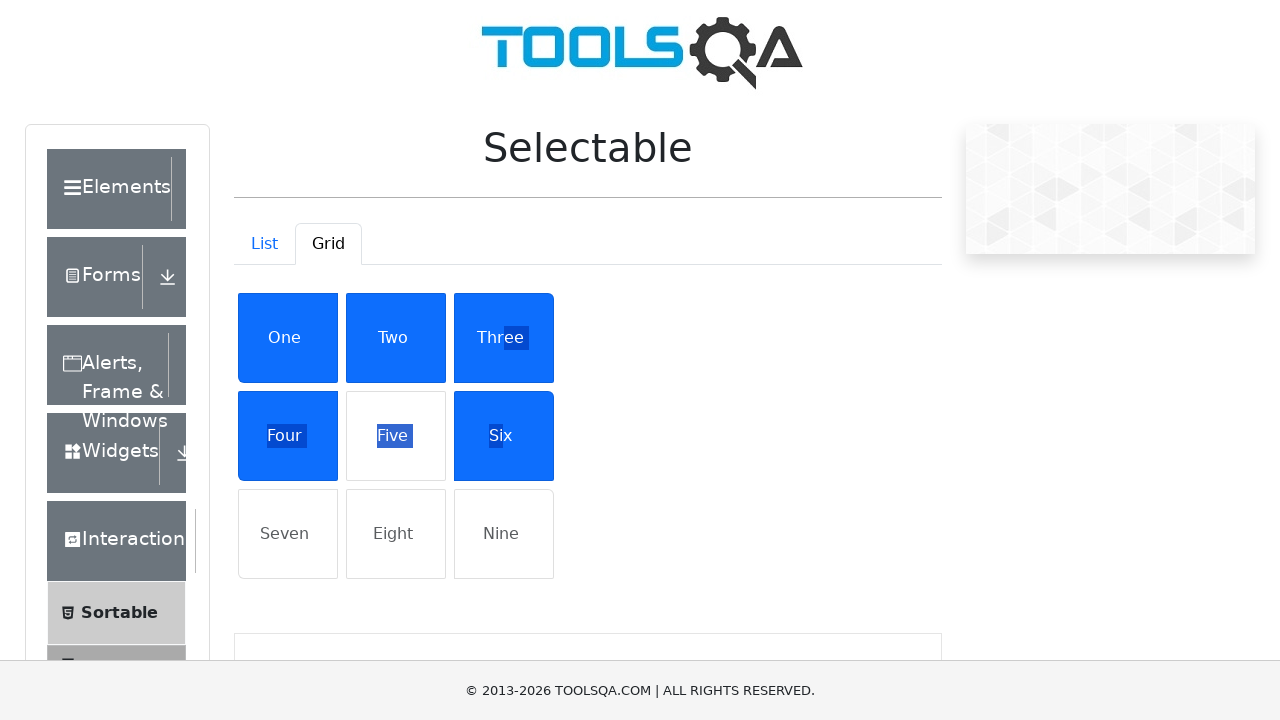